Tests form field interaction by entering text in First Name field, copying it, and pasting into Last Name field using keyboard shortcuts

Starting URL: https://demo.automationtesting.in/Register.html

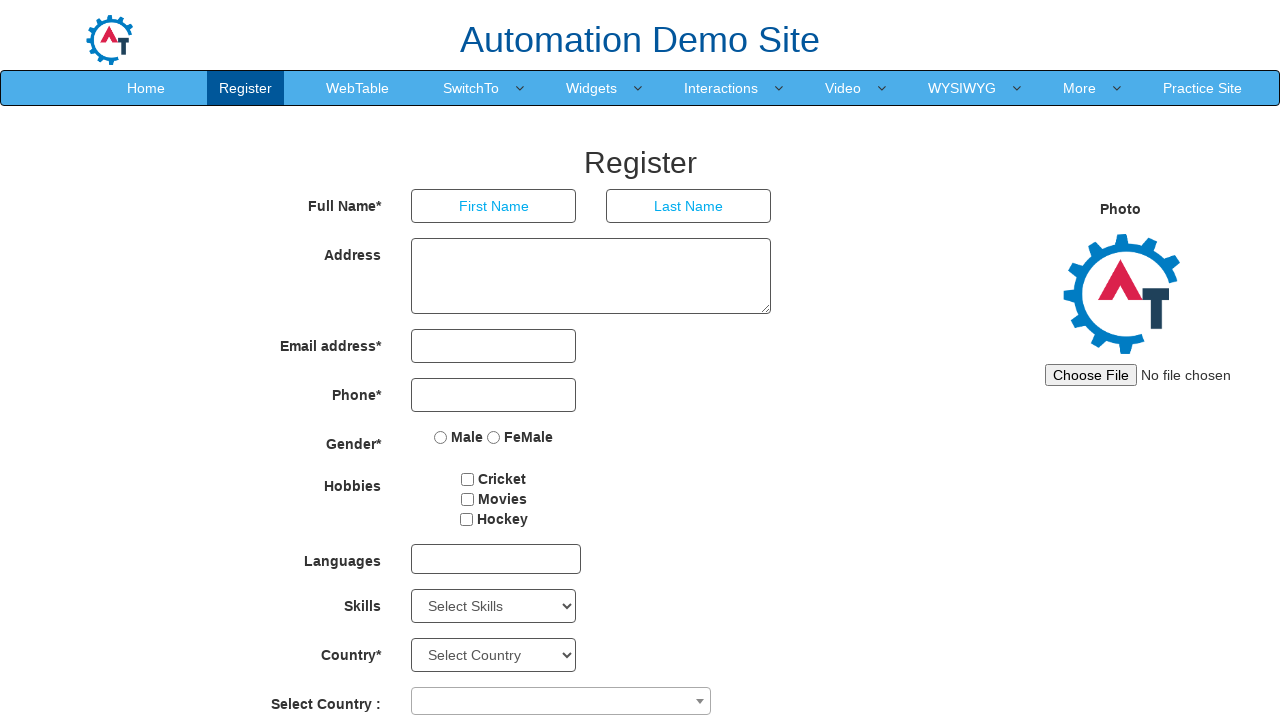

Filled First Name field with 'admin' on input[placeholder='First Name']
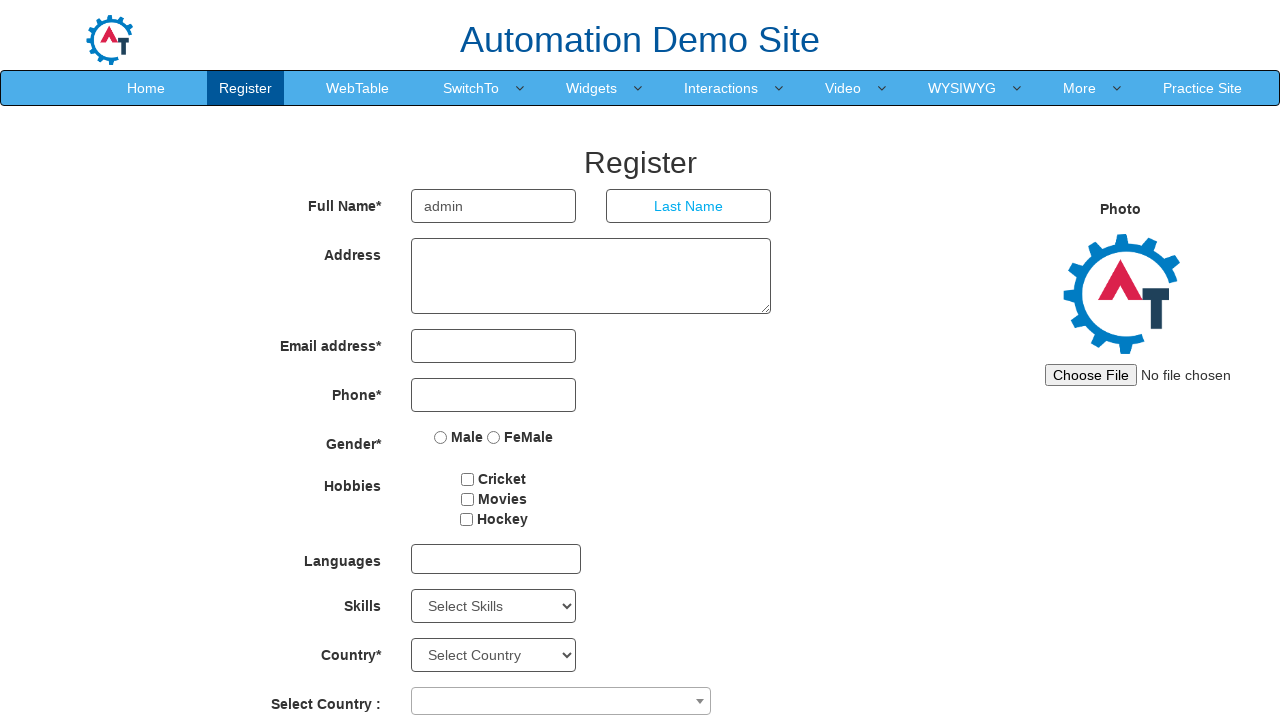

Clicked on First Name field at (494, 206) on input[placeholder='First Name']
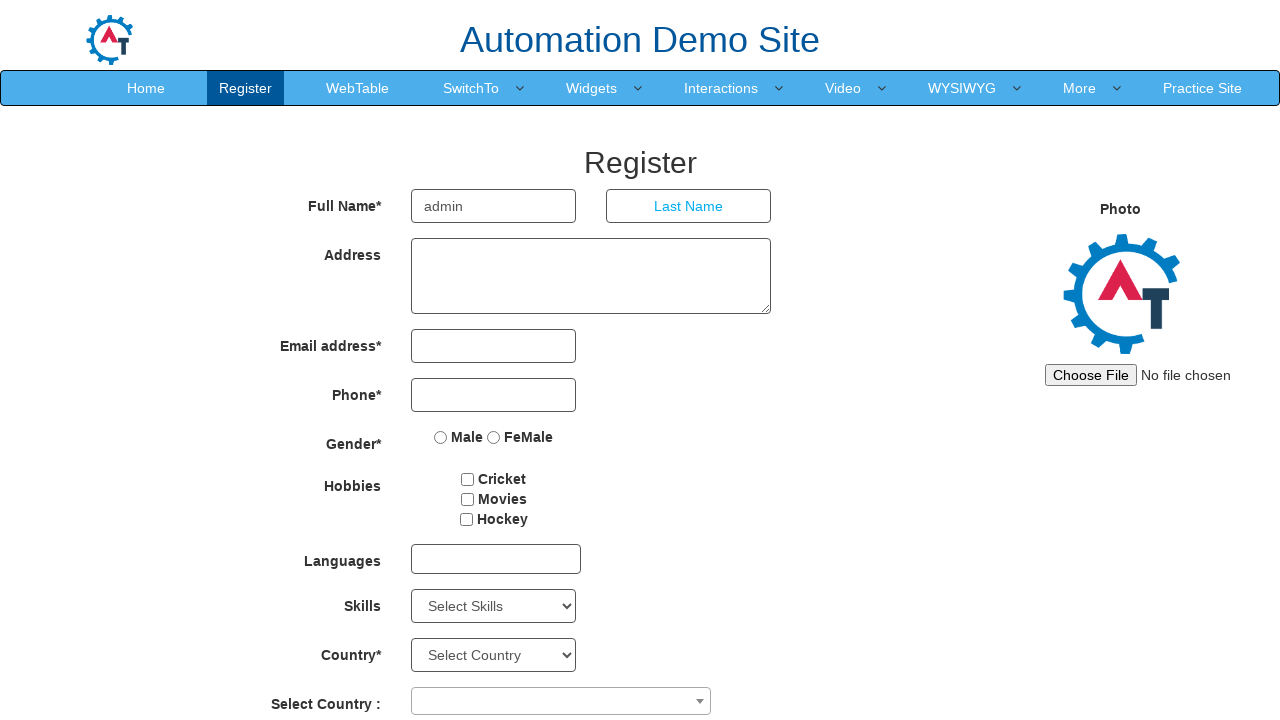

Selected all text in First Name field using Ctrl+A
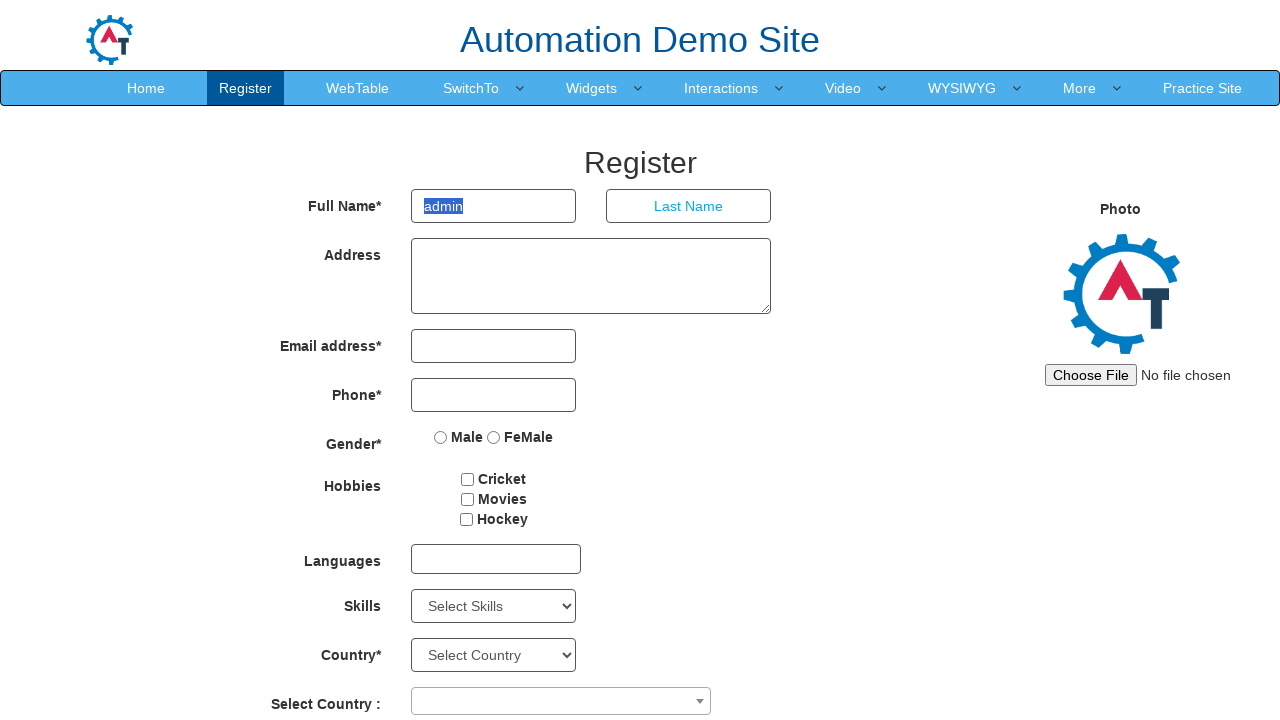

Copied text from First Name field using Ctrl+C
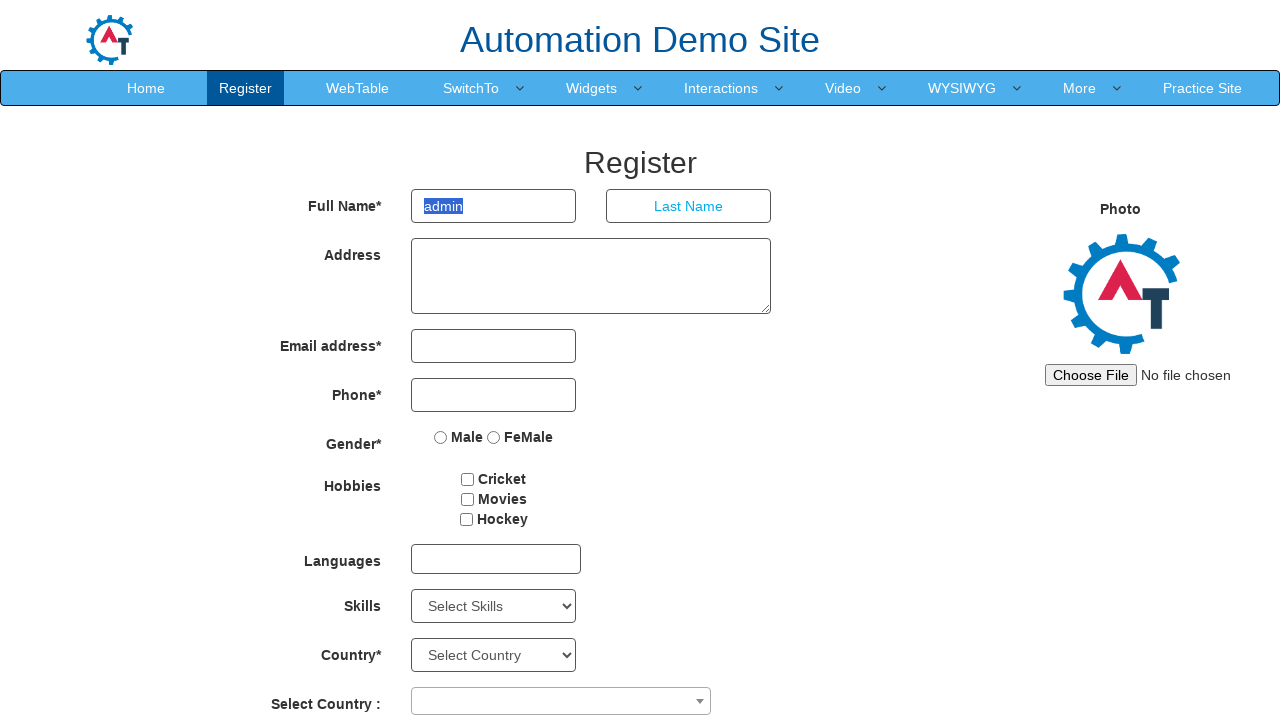

Clicked on Last Name field at (689, 206) on input[placeholder='Last Name']
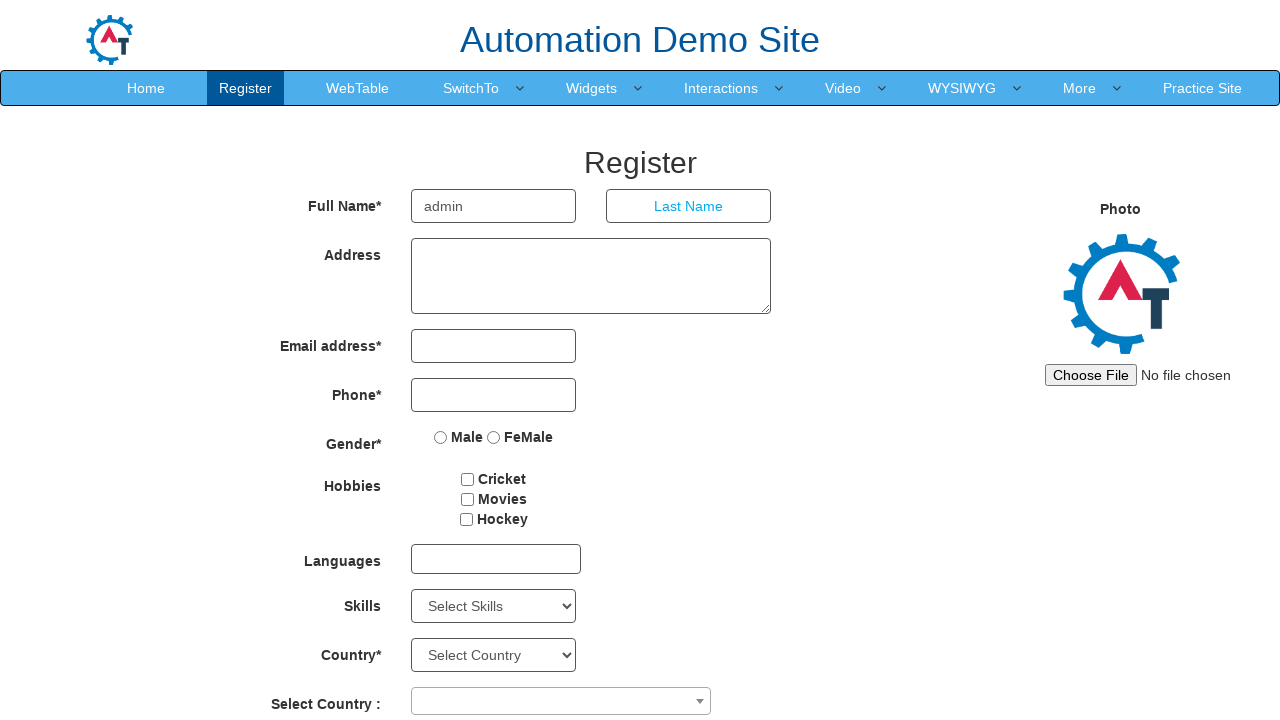

Pasted copied text into Last Name field using Ctrl+V
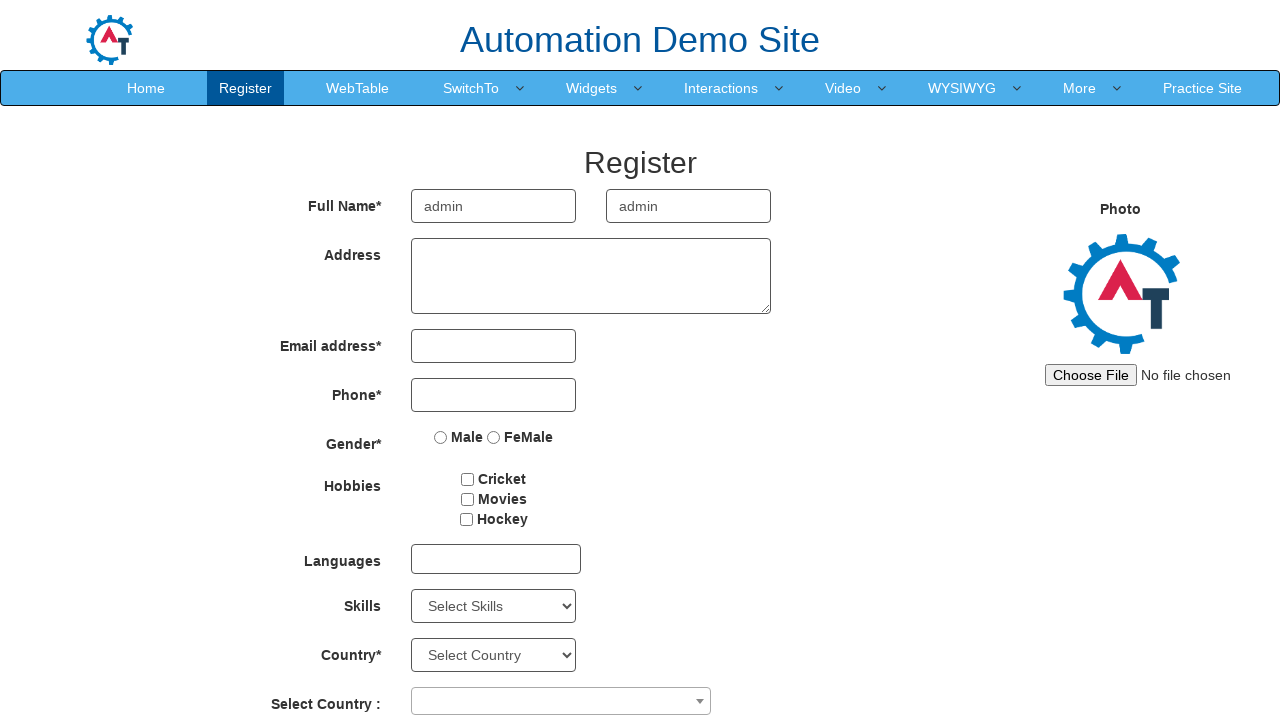

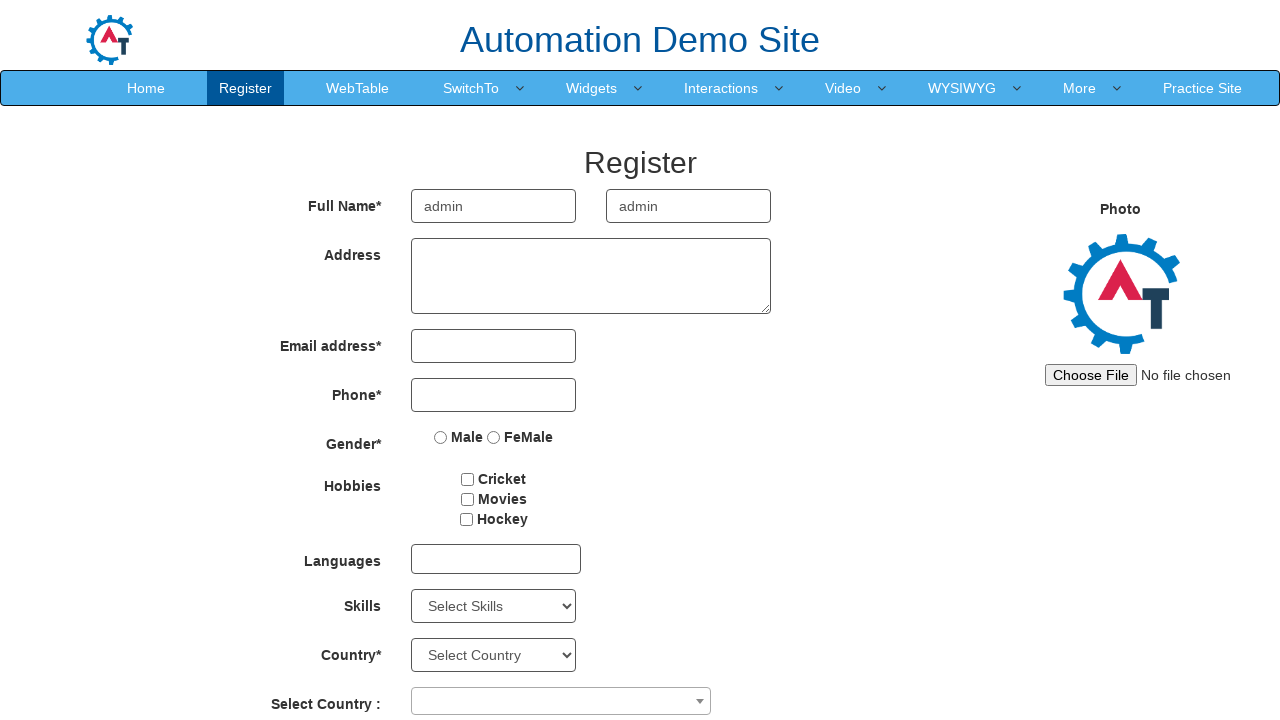